Tests opening a new browser window/tab, navigating to a different page, and switching between windows

Starting URL: https://devqa.io/selenium-css-selectors/

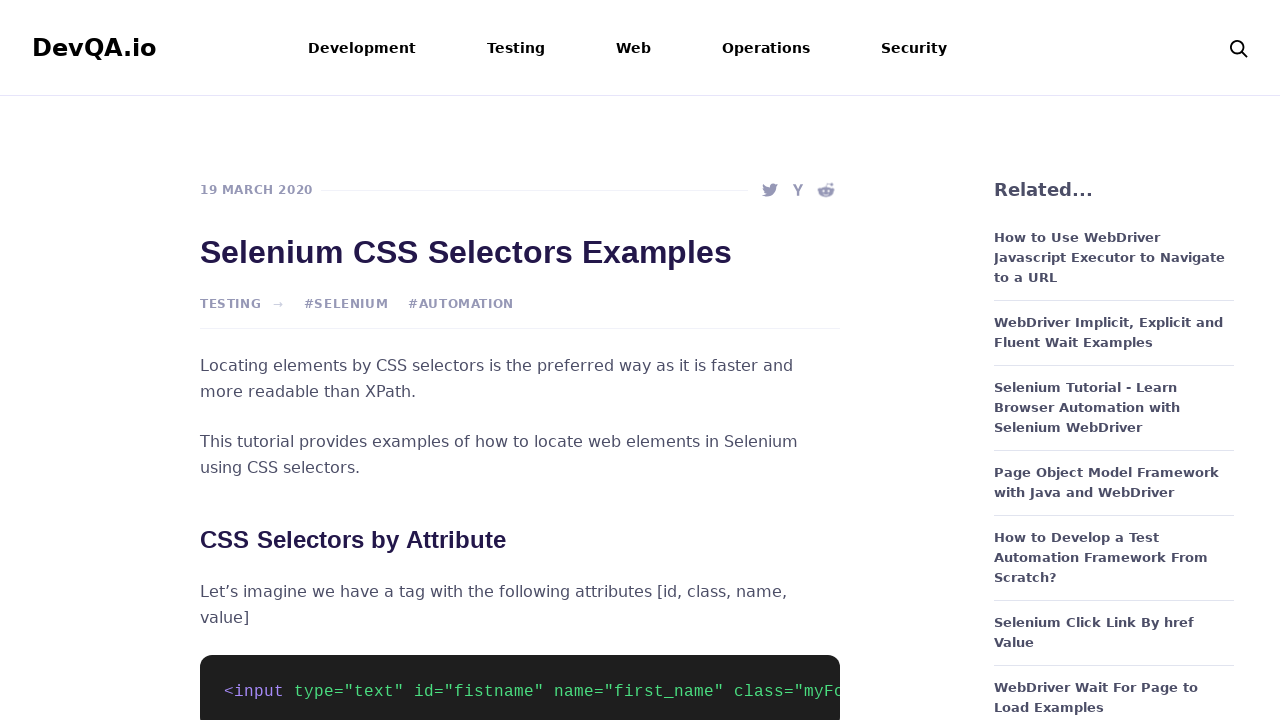

Stored reference to original page at https://devqa.io/selenium-css-selectors/
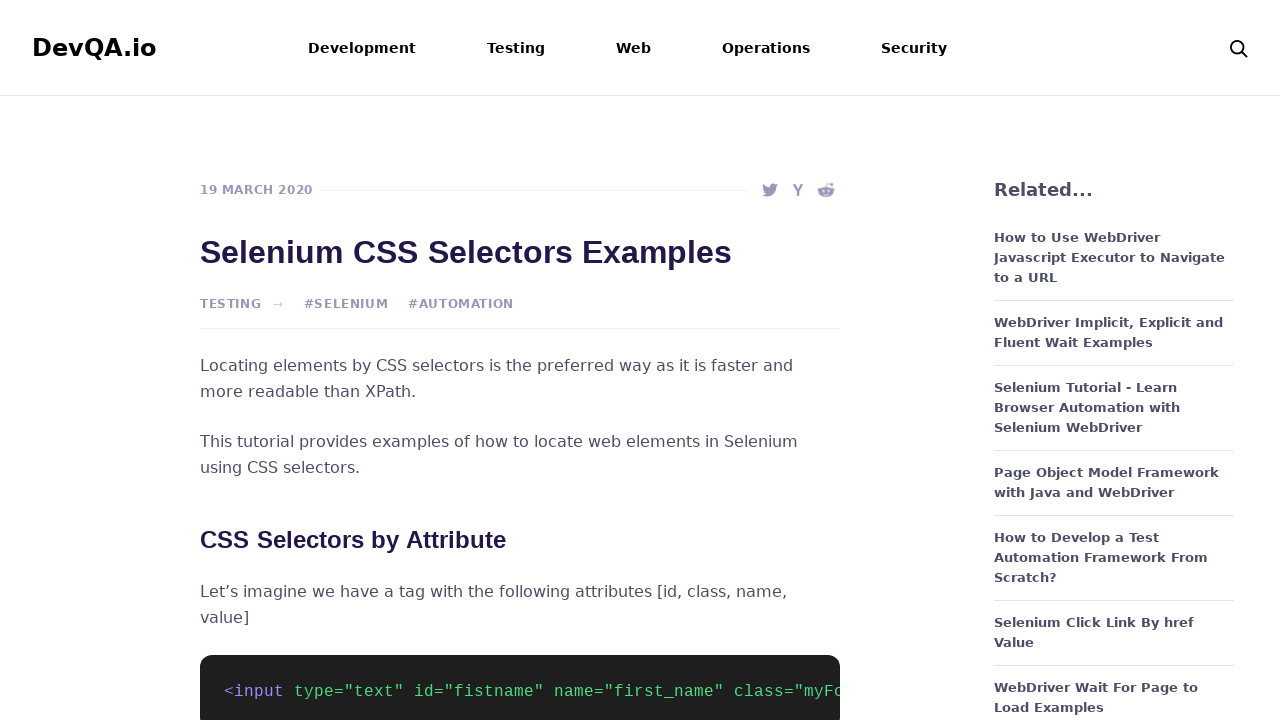

Opened a new browser page/tab
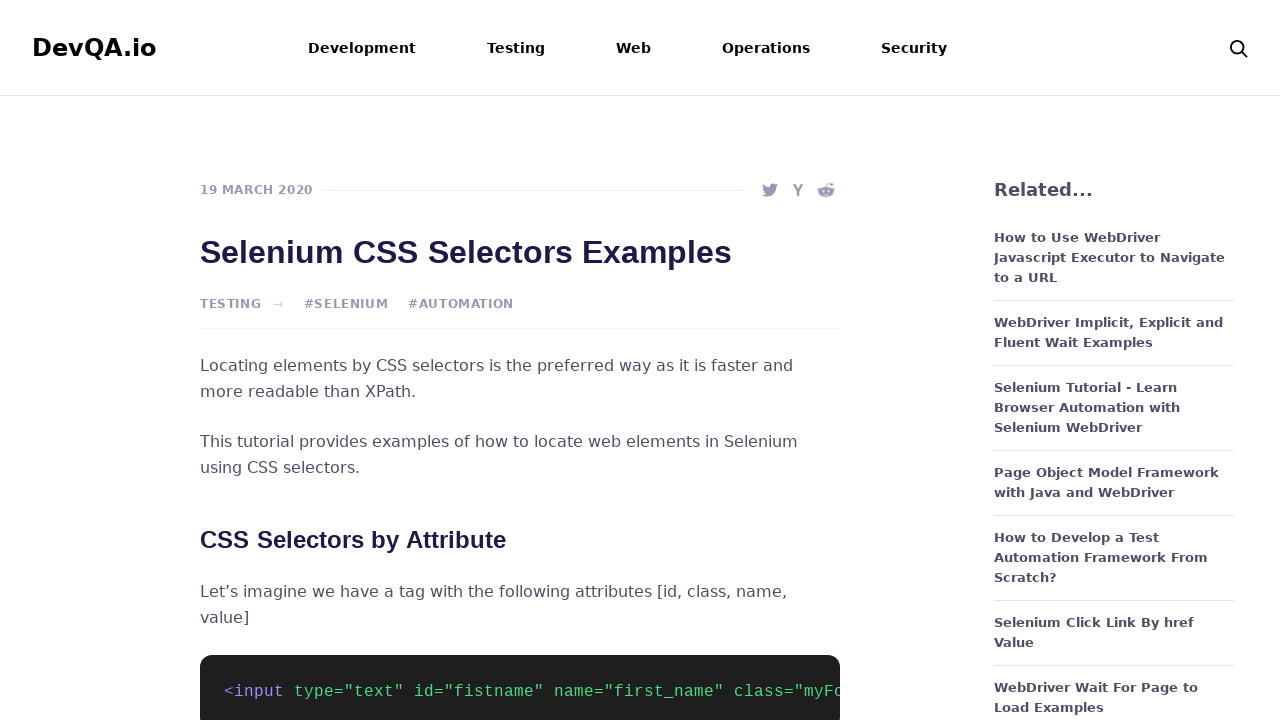

Navigated new page to https://devqa.io/selenium-tutorial/
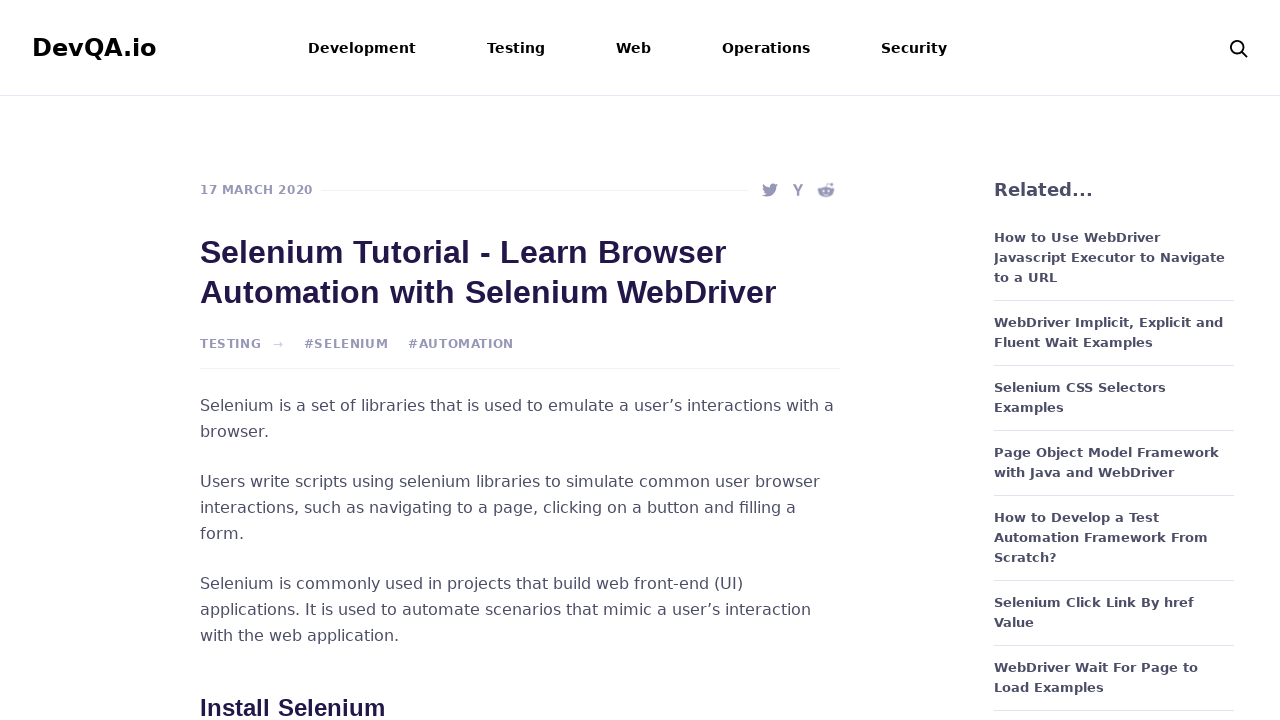

New page finished loading (domcontentloaded)
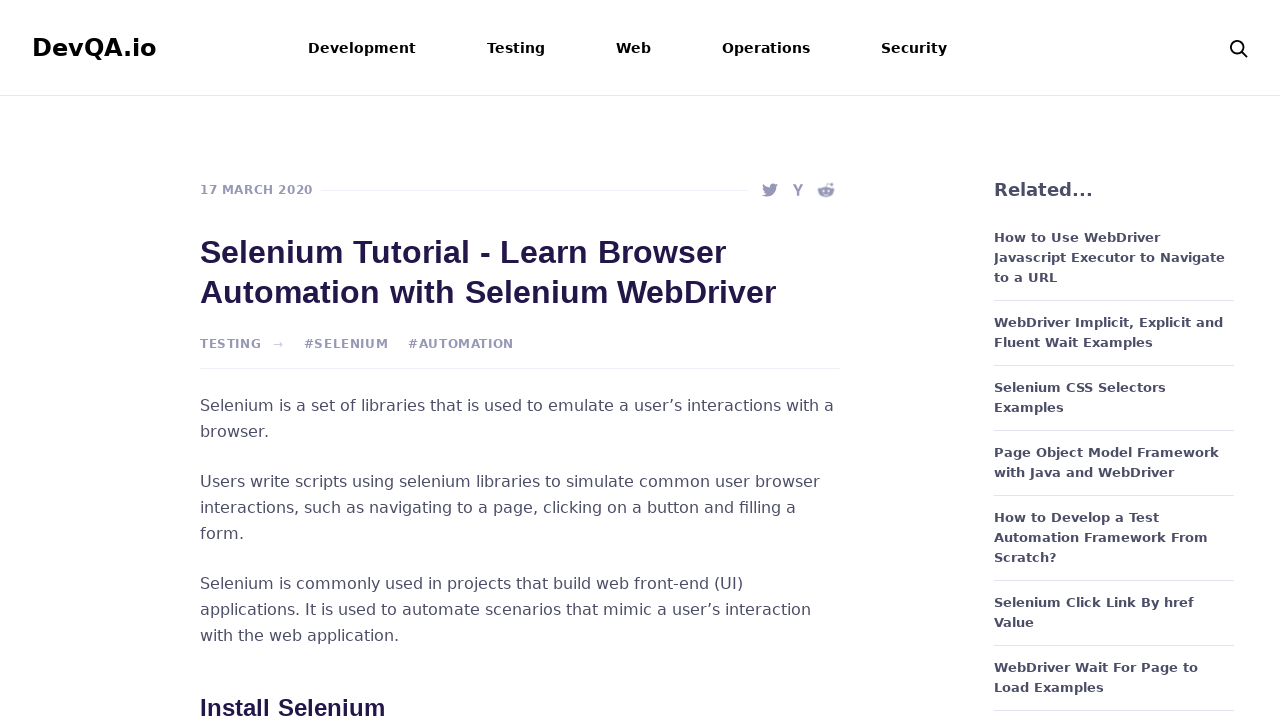

Switched focus back to original page
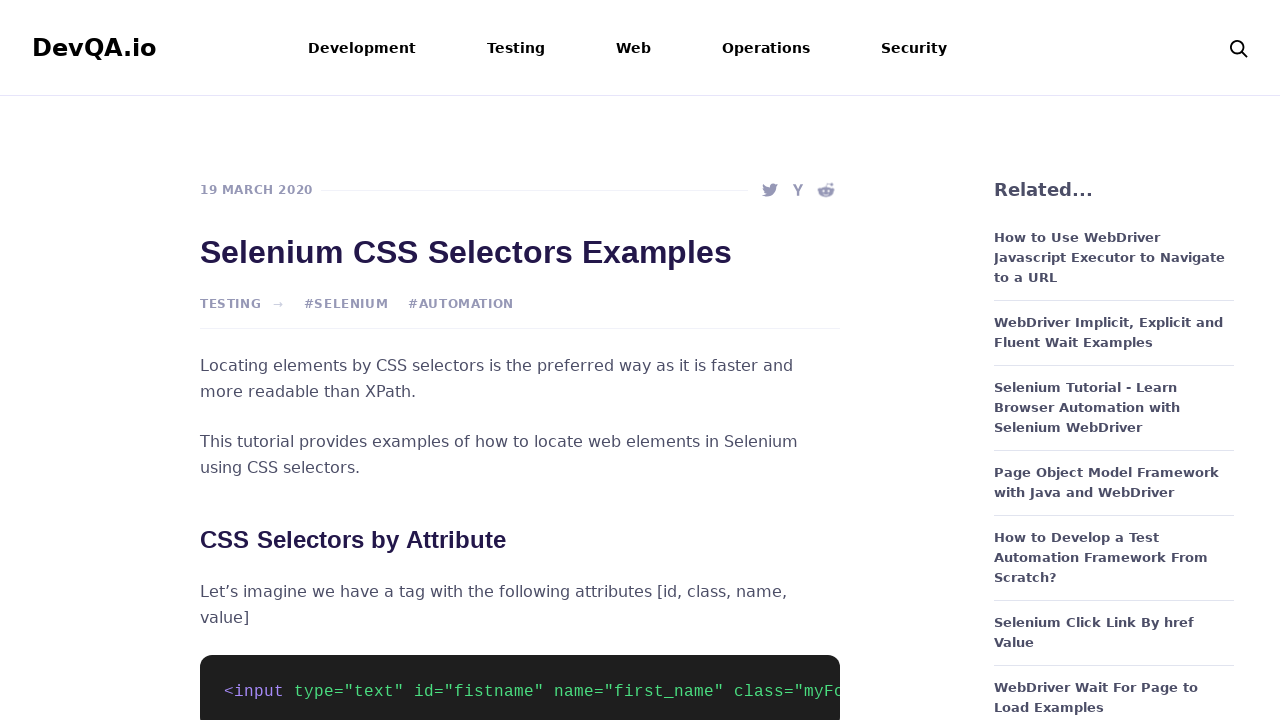

Waited 1 second to observe original page
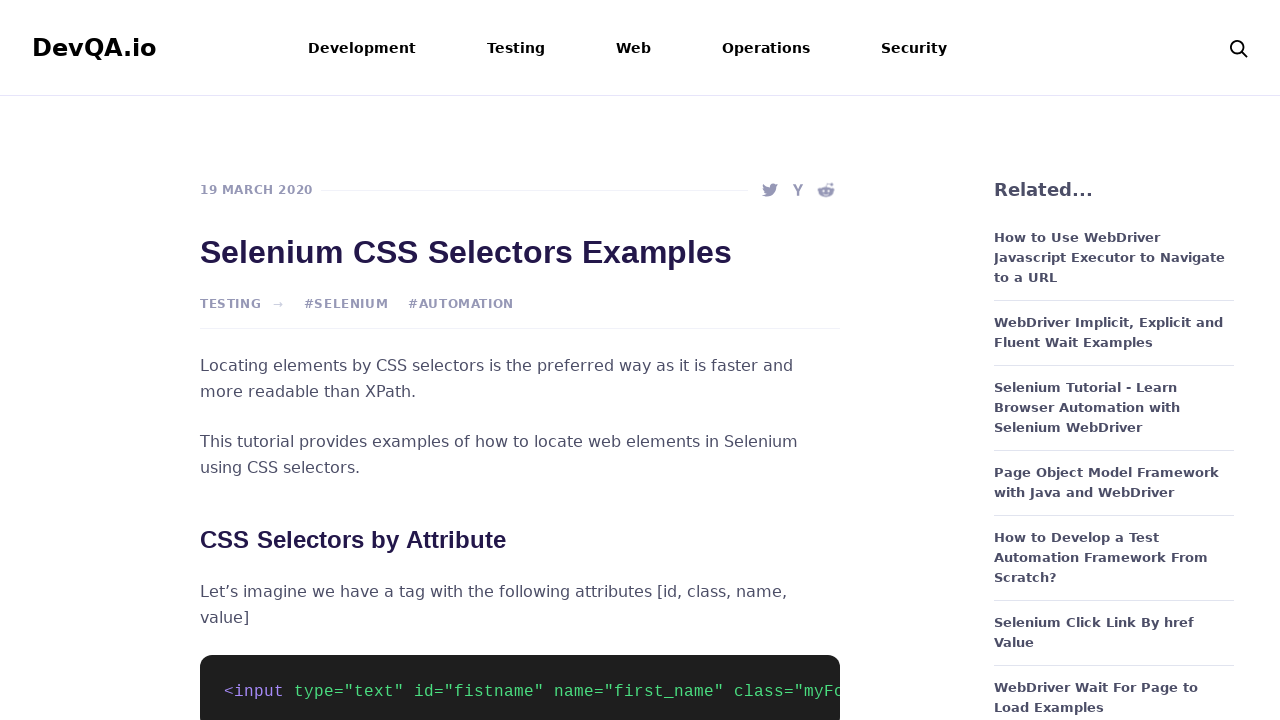

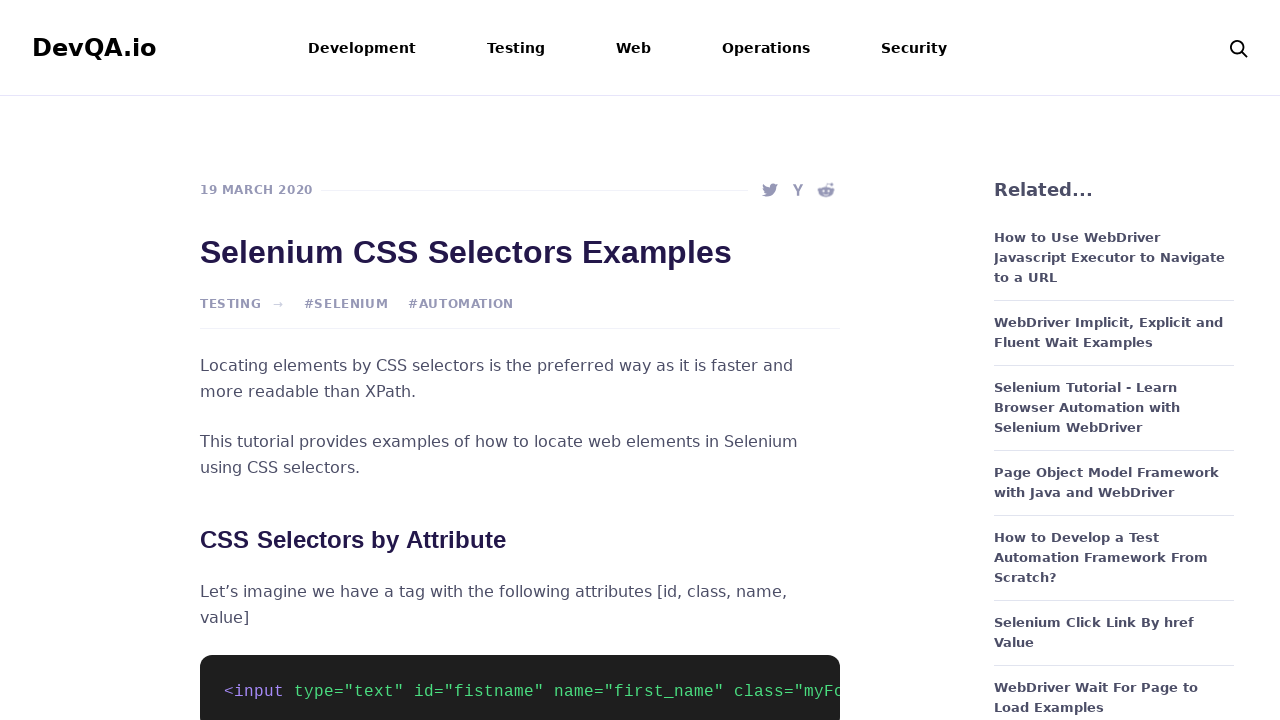